Tests customer account selection by logging in as Neville Longbottom

Starting URL: https://www.globalsqa.com/angularJs-protractor/BankingProject/#/login

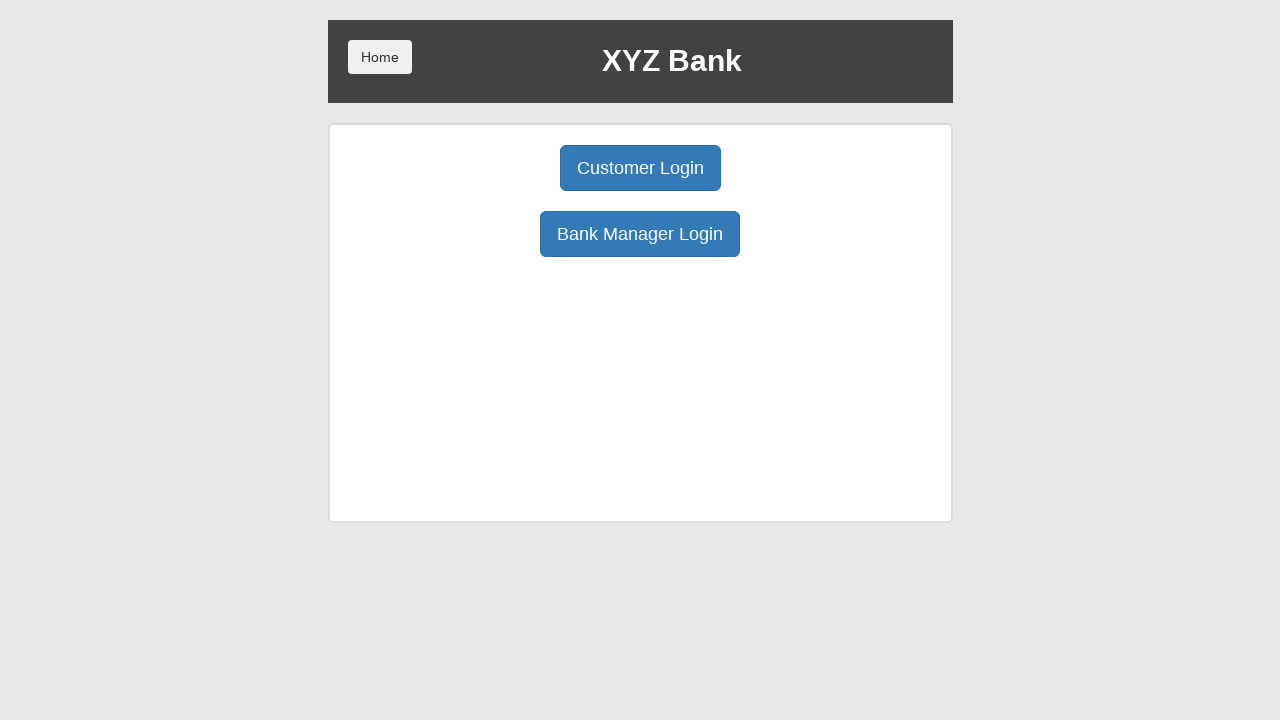

Clicked Home button at (380, 57) on button:has-text('Home')
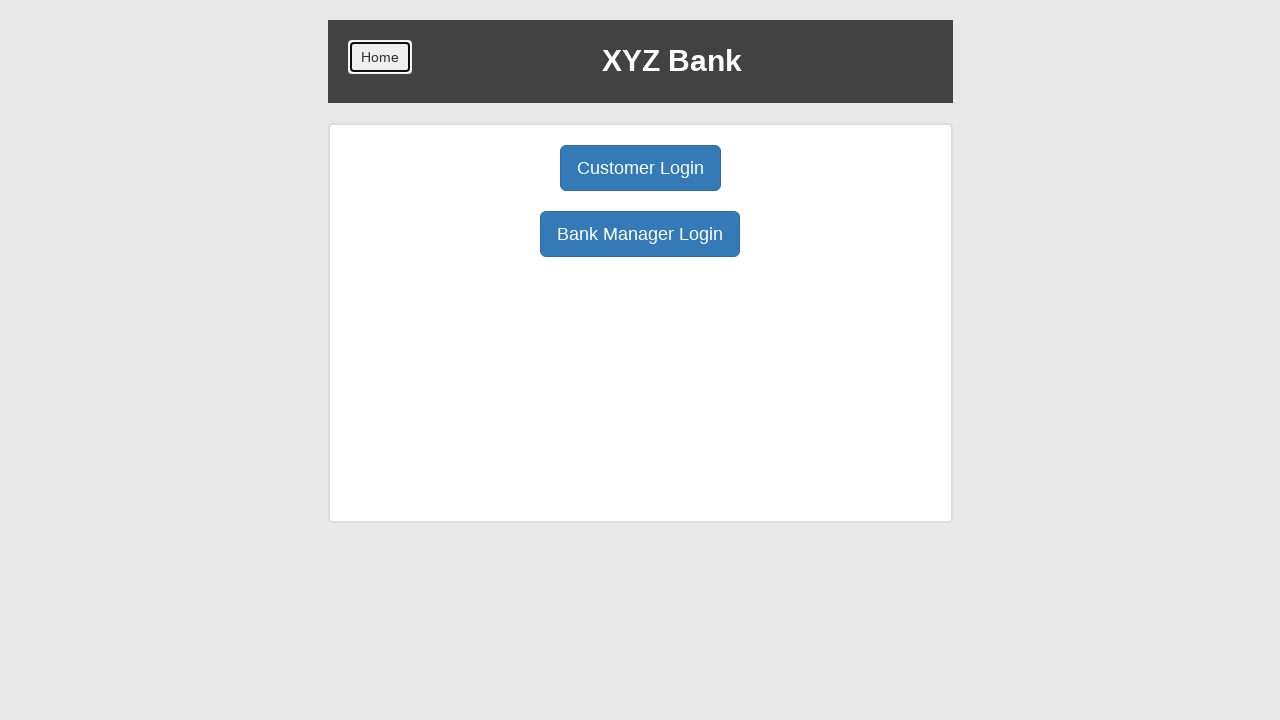

Clicked Customer Login button at (640, 168) on button:has-text('Customer Login')
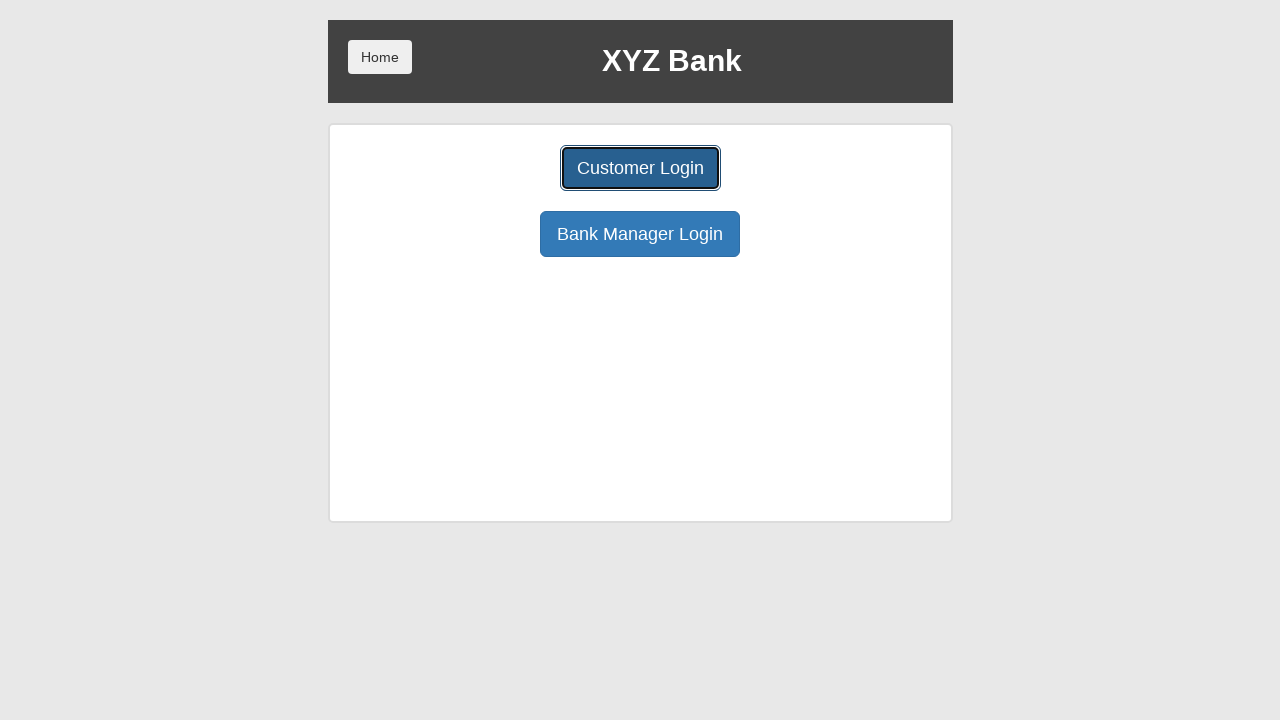

Customer selection dropdown loaded
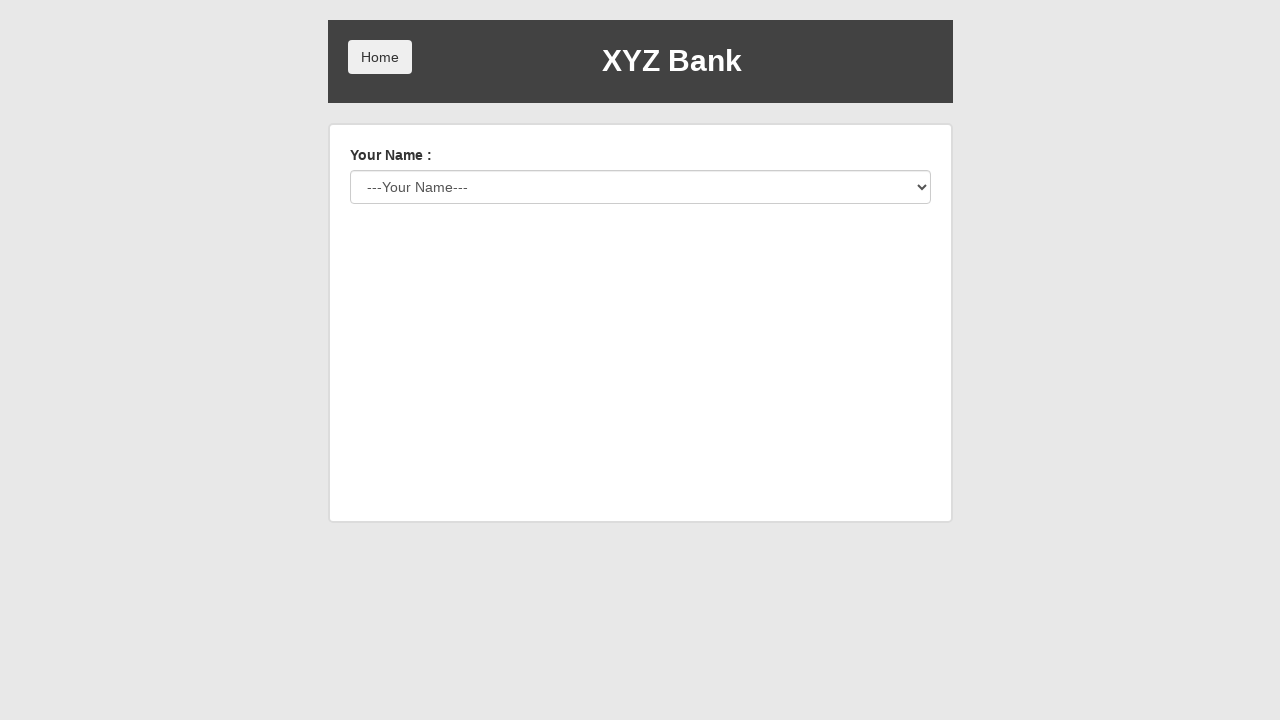

Selected Neville Longbottom from account dropdown on #userSelect
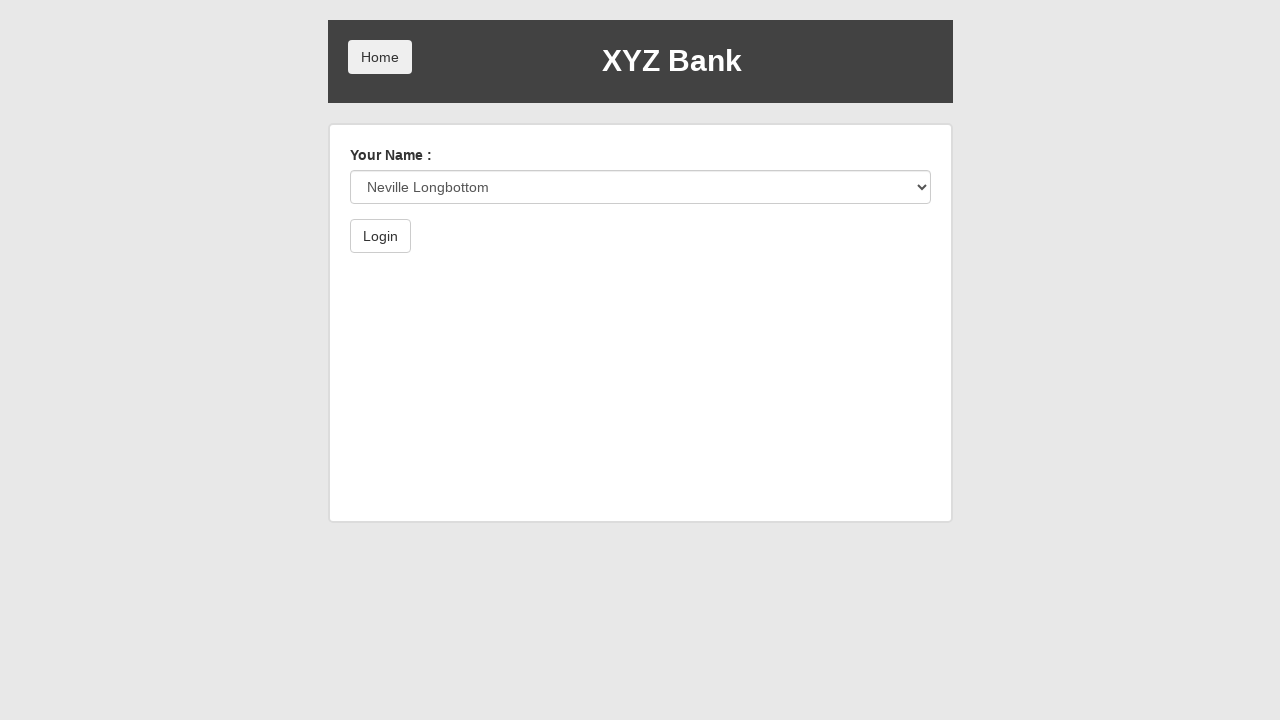

Clicked Login button to authenticate as Neville Longbottom at (380, 236) on form button:has-text('Login')
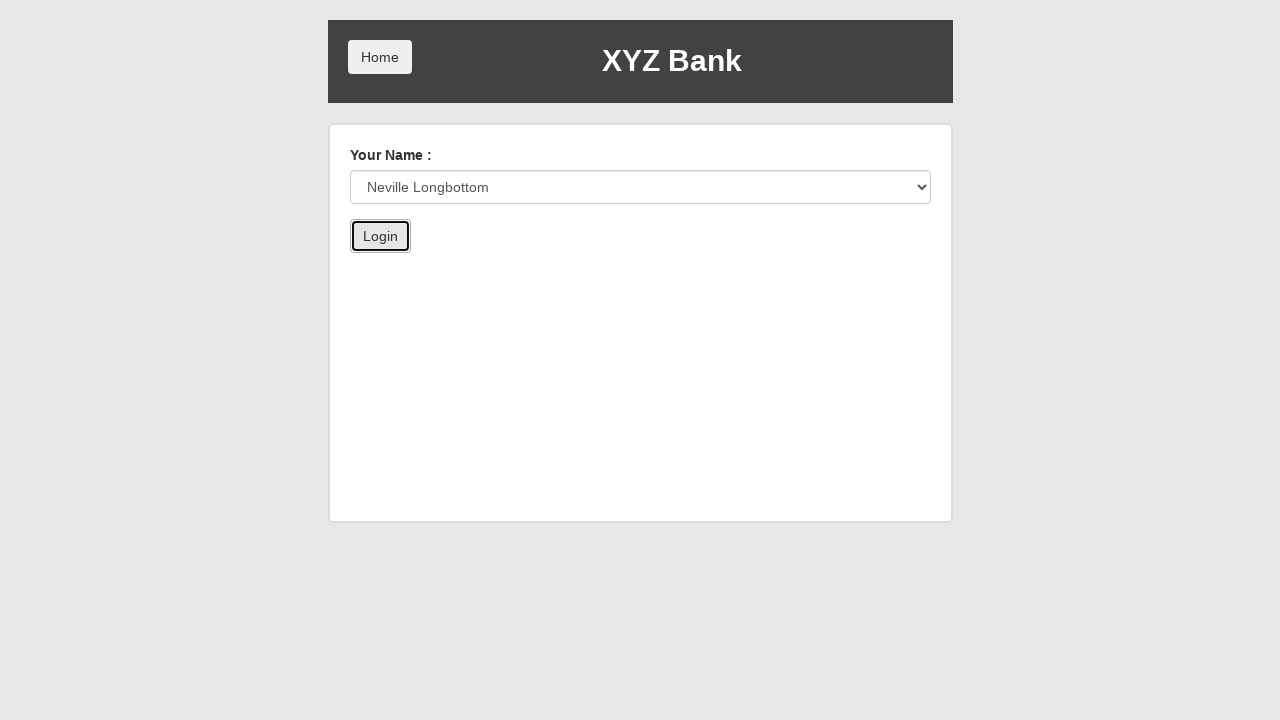

Successfully logged in and verified Neville Longbottom account is active
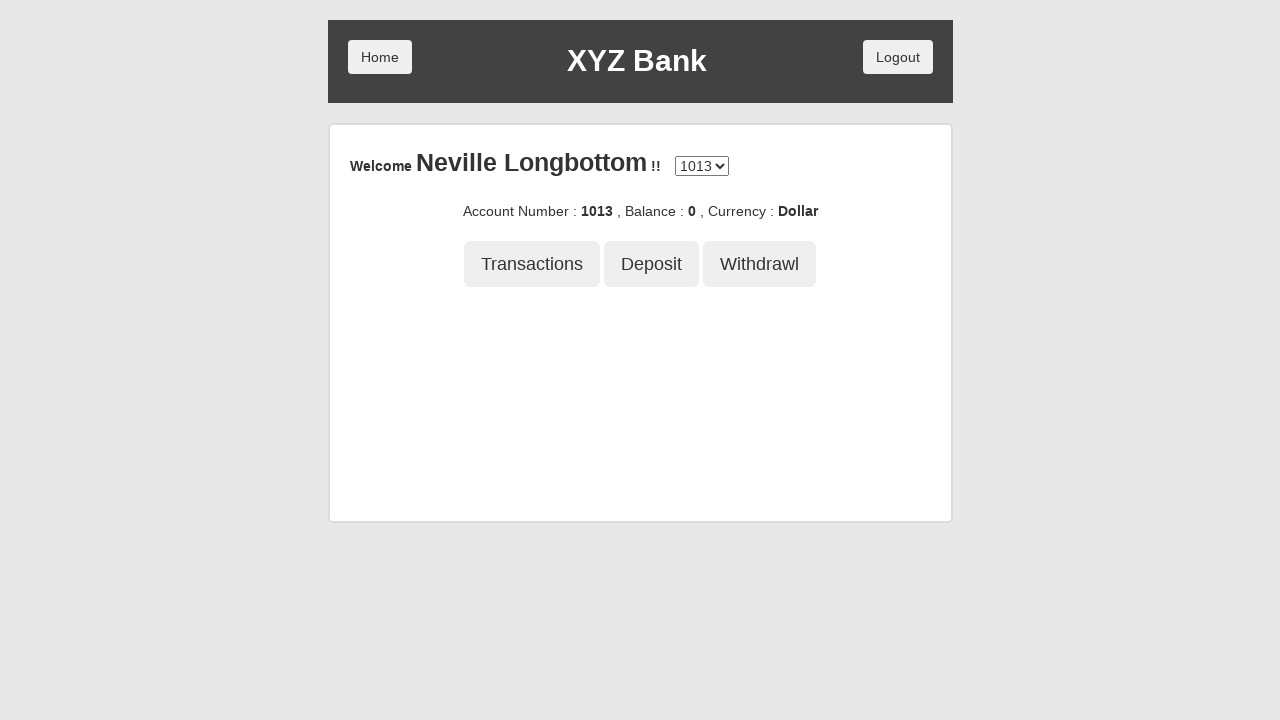

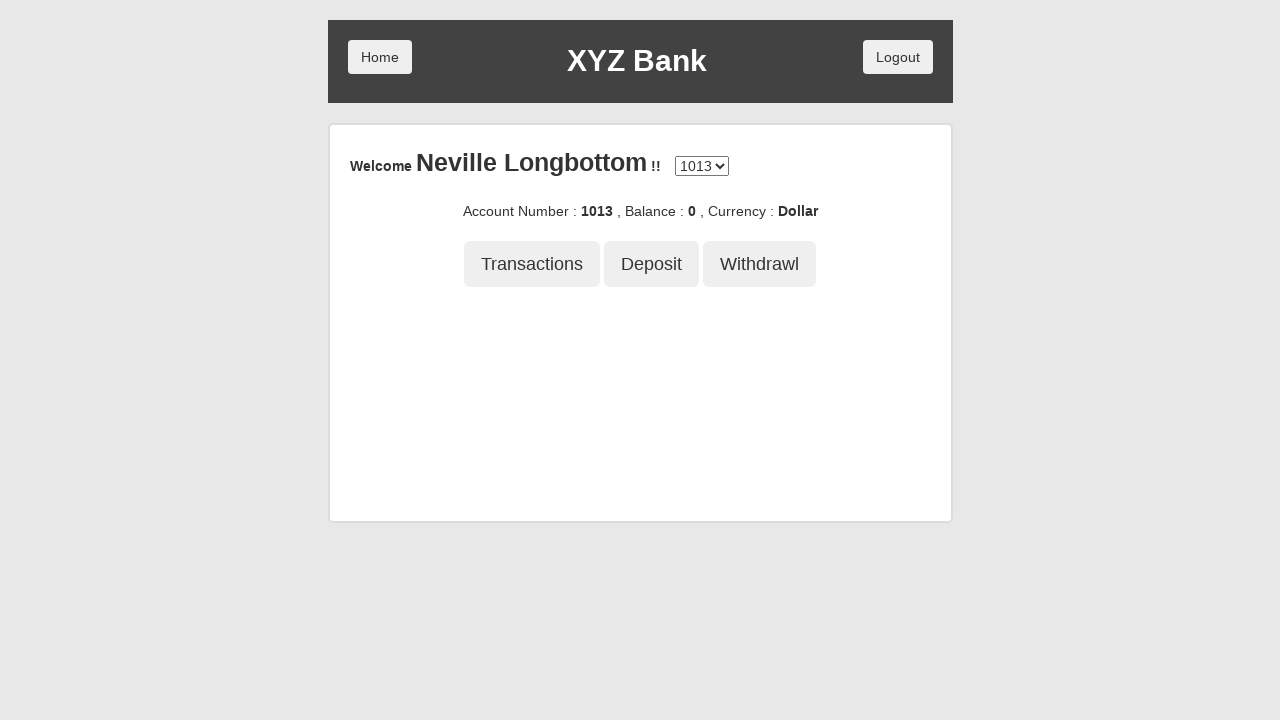